Tests that entering department IDs populates the corresponding department names automatically

Starting URL: https://danieljairton.github.io/Projetos%20SENAI/Almoxarifado/Almoxarifado-main/index.html

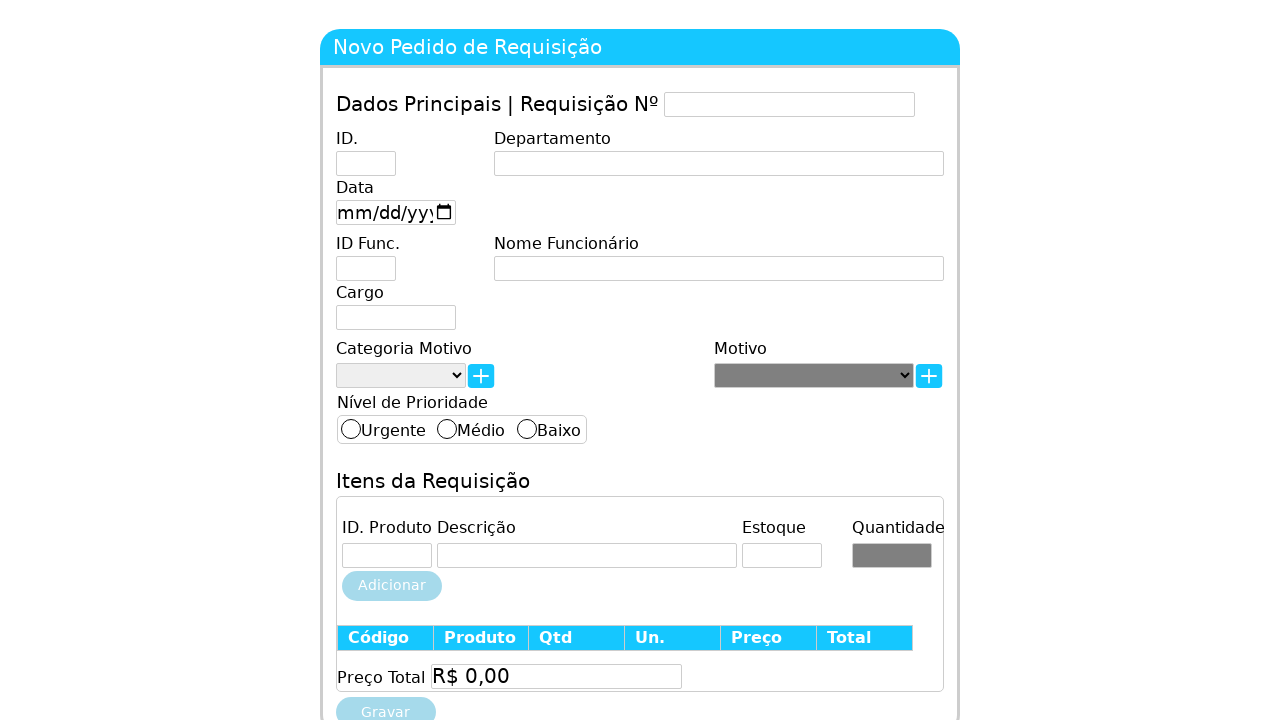

Clicked department ID field at (366, 163) on #idDepartamento
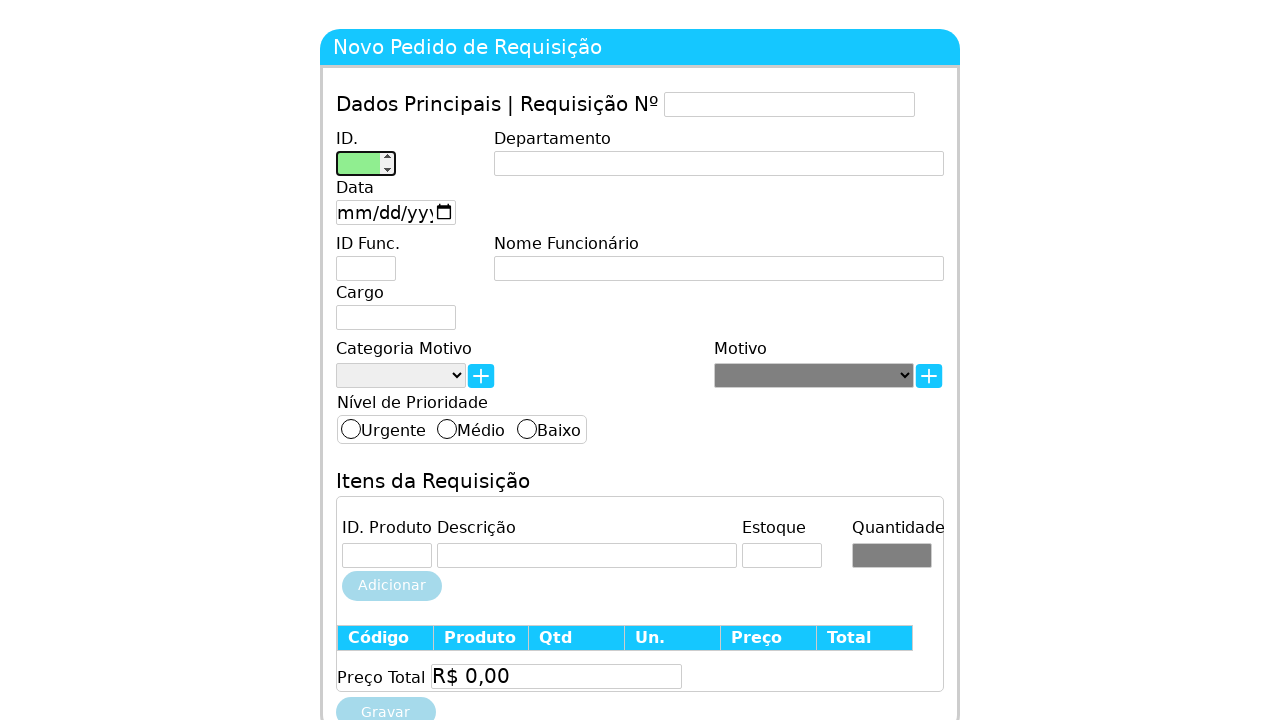

Entered department ID '1' on #idDepartamento
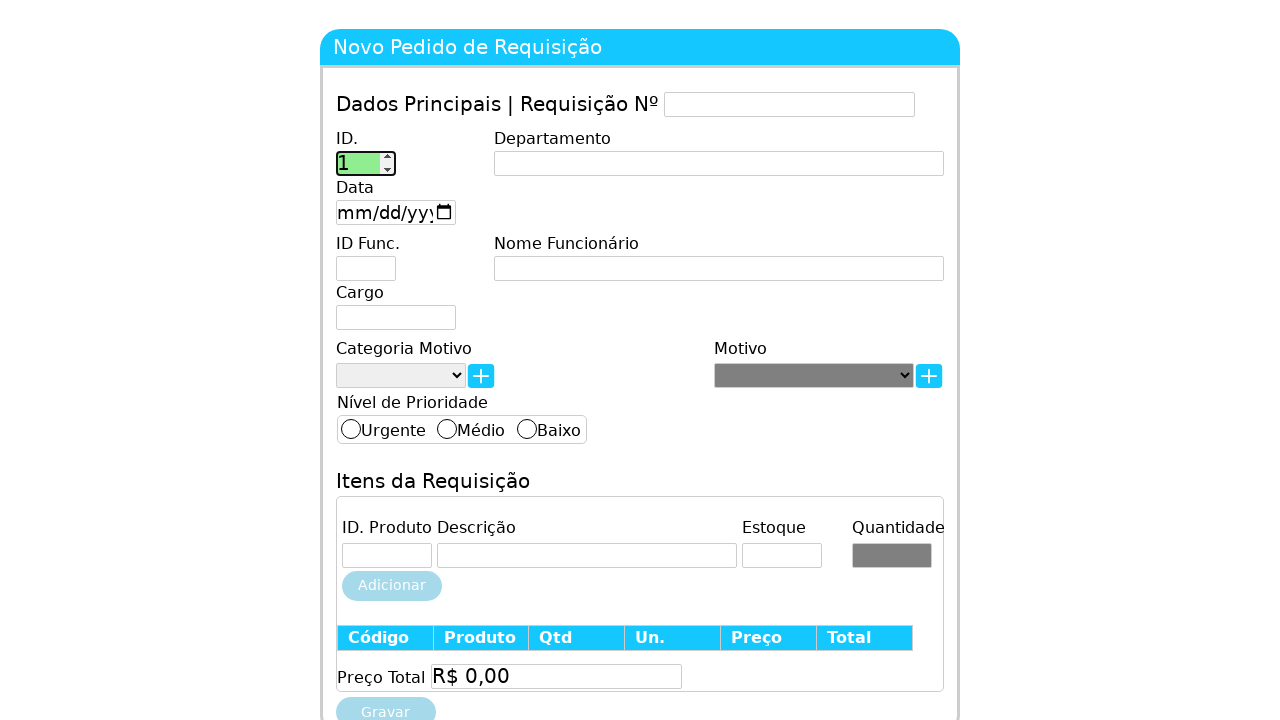

Cleared department ID field on #idDepartamento
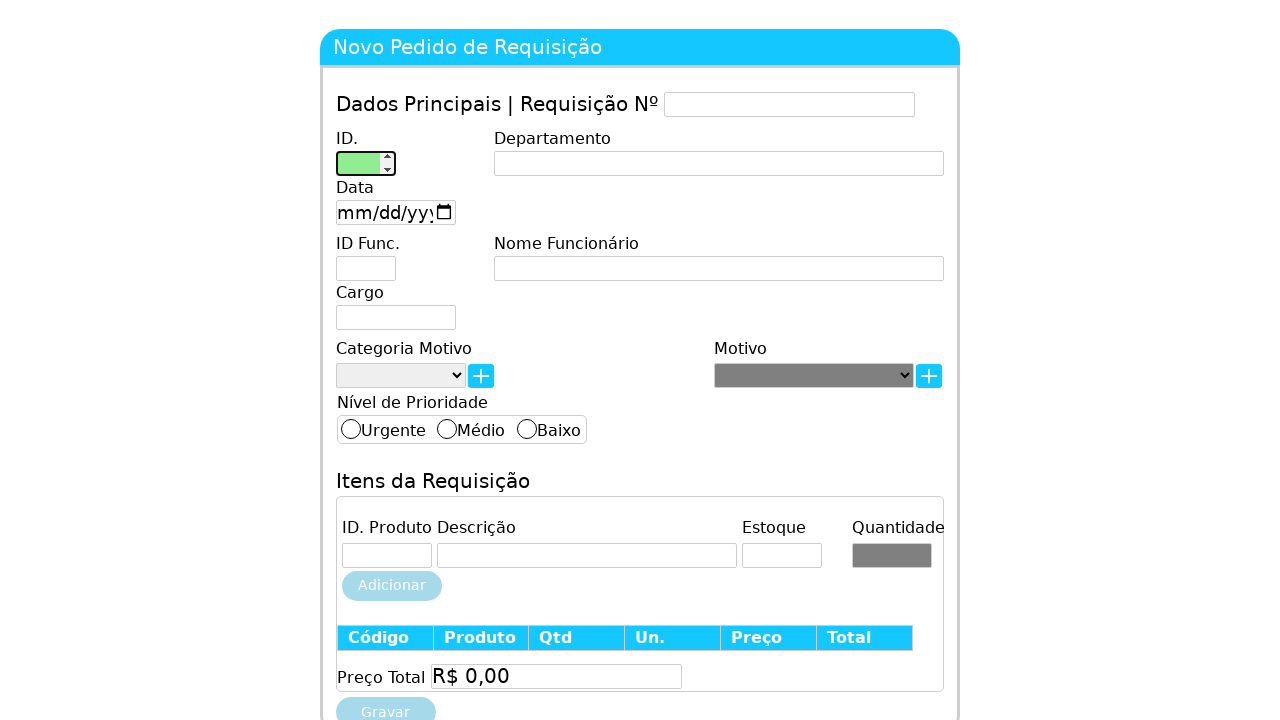

Clicked department name field to check auto-population at (719, 163) on #departamento
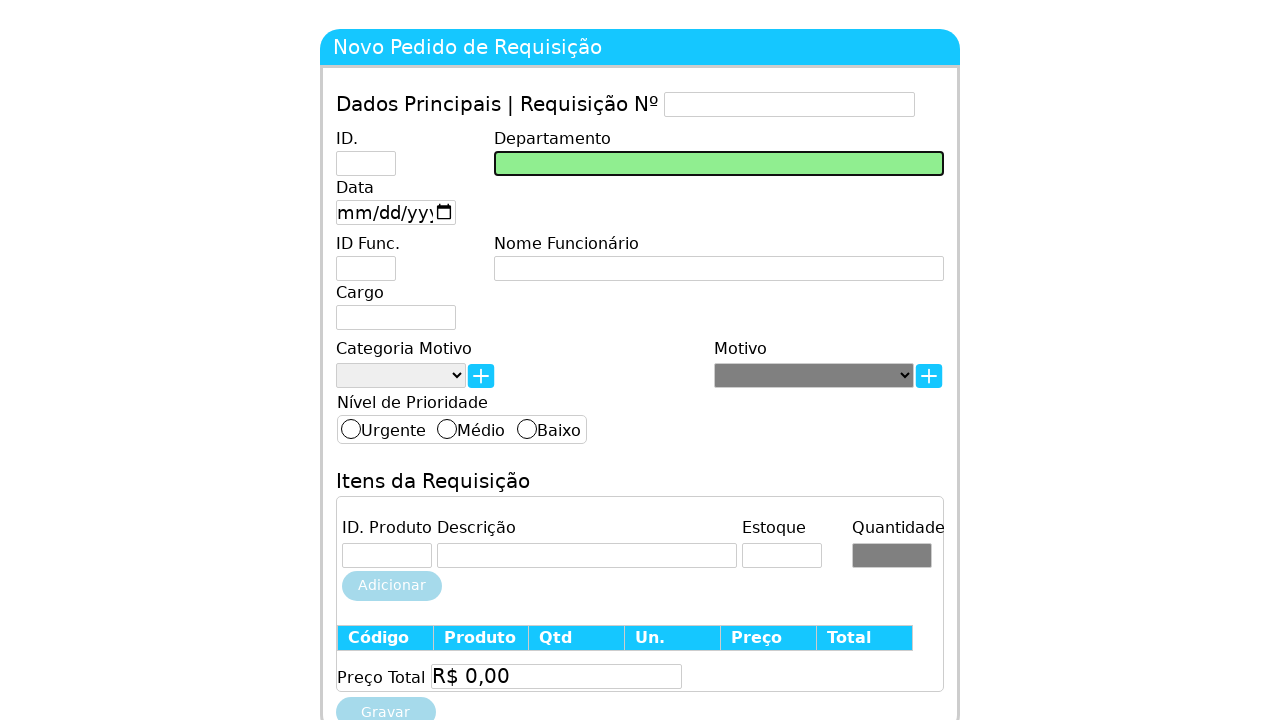

Clicked department ID field again at (366, 163) on #idDepartamento
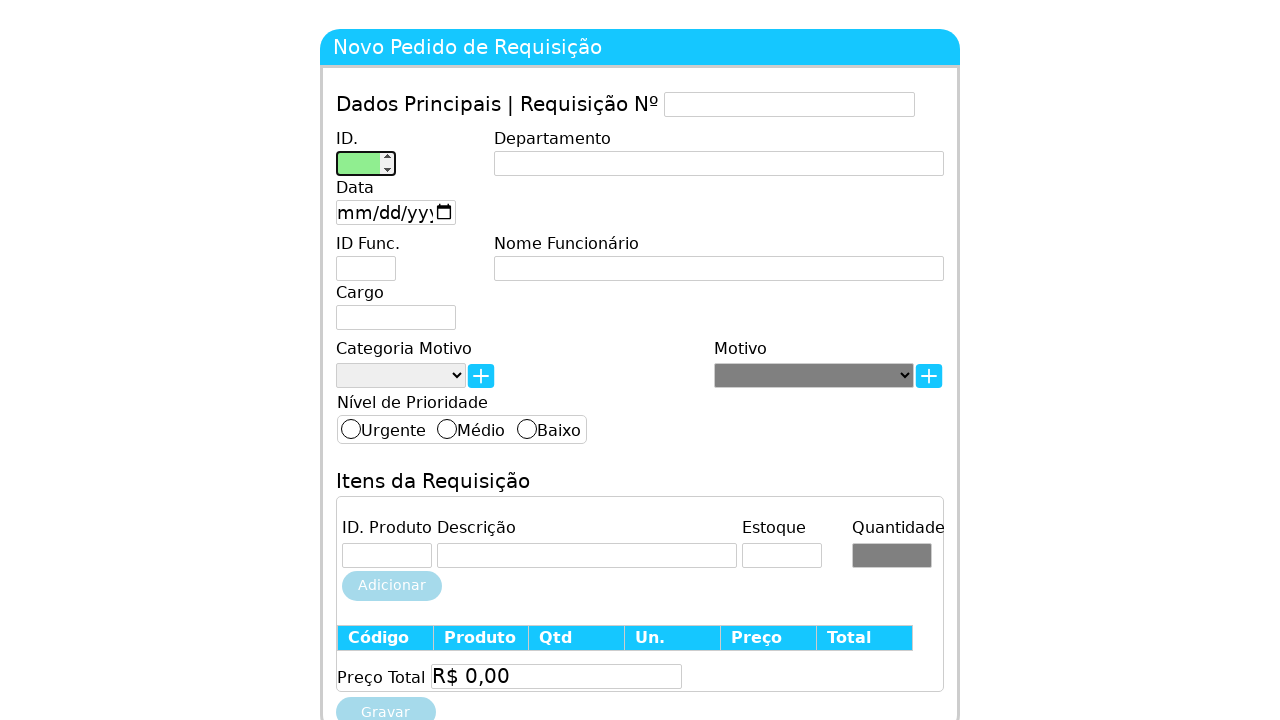

Entered department ID '2' on #idDepartamento
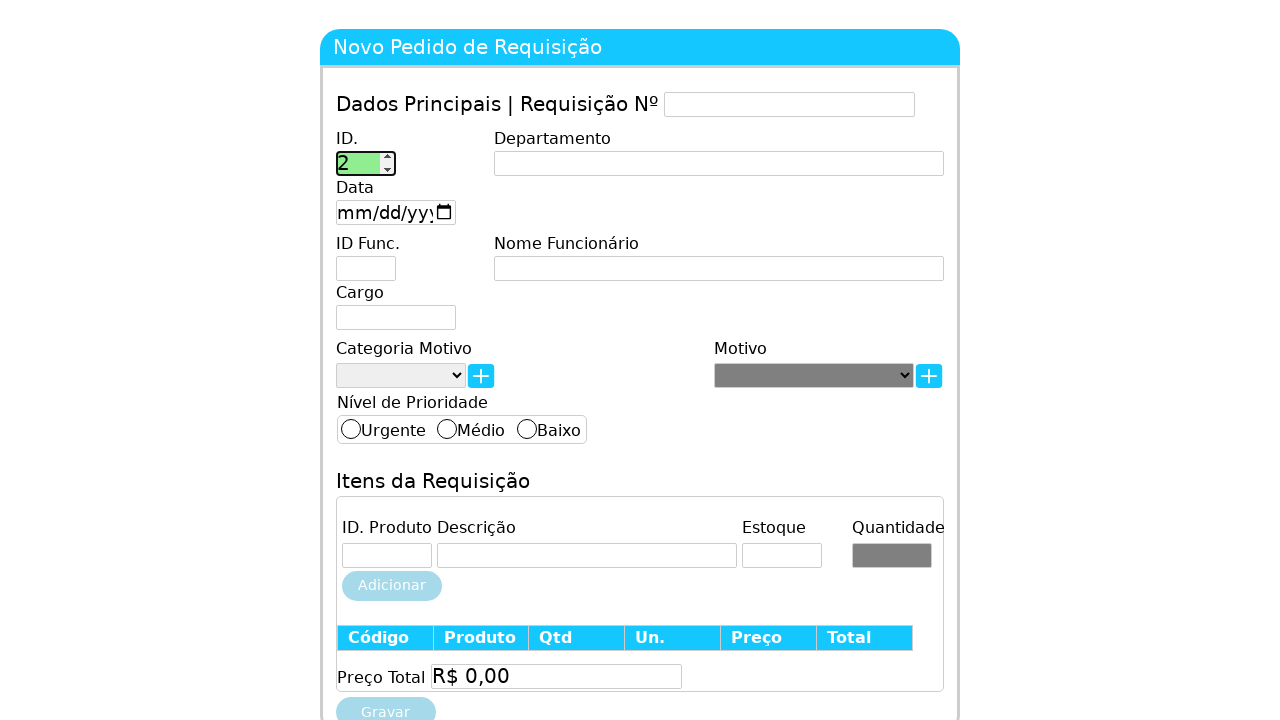

Clicked on group 2 span element at (719, 139) on .grupo2 > span
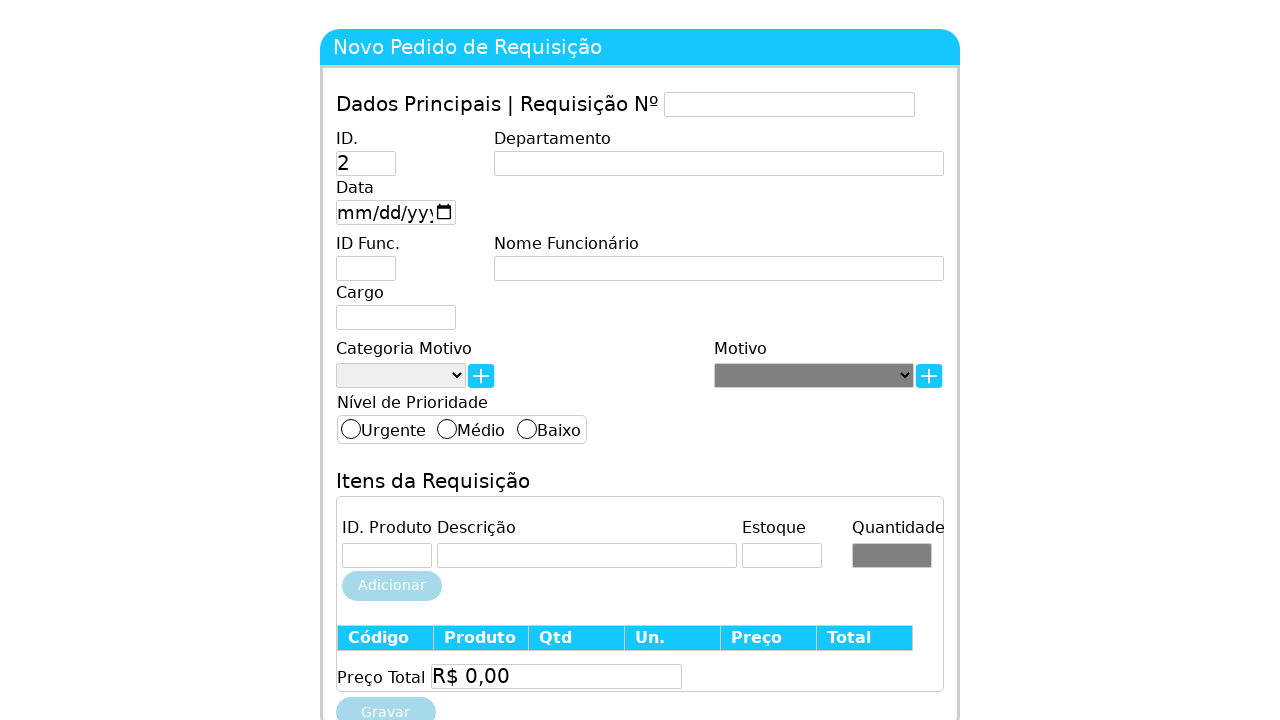

Clicked department name field to verify auto-population for ID 2 at (719, 163) on #departamento
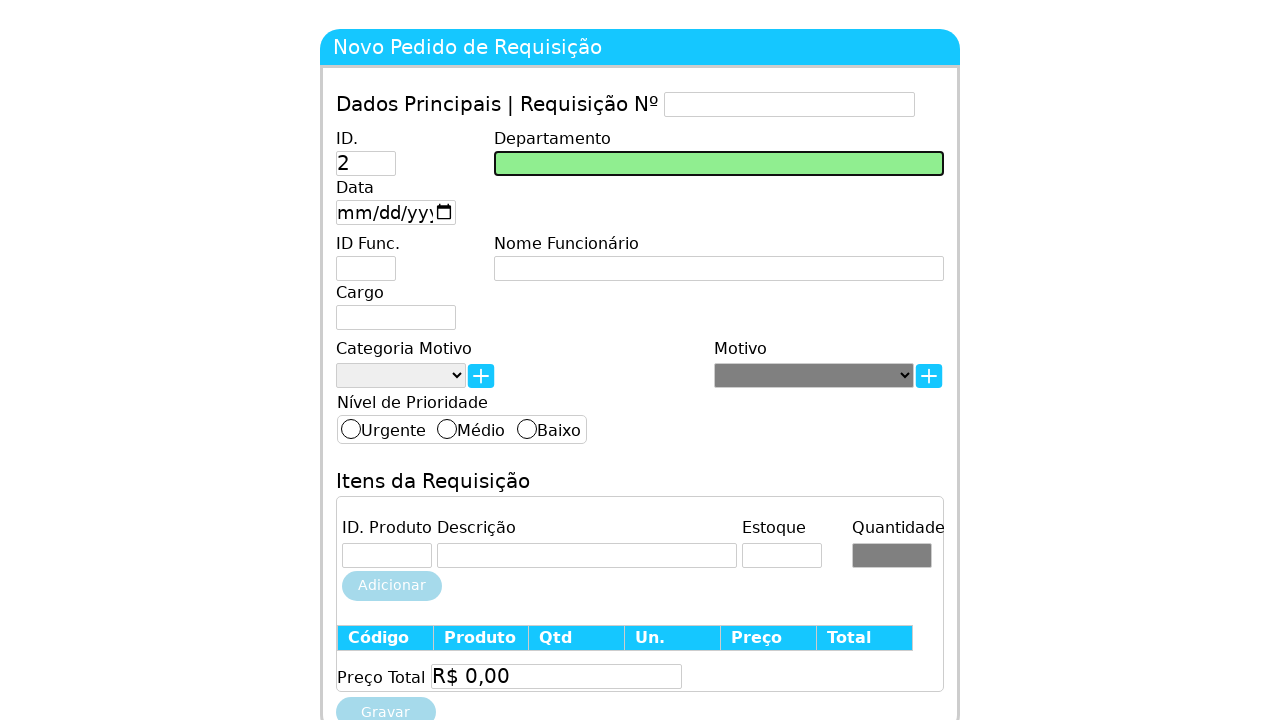

Cleared department ID field on #idDepartamento
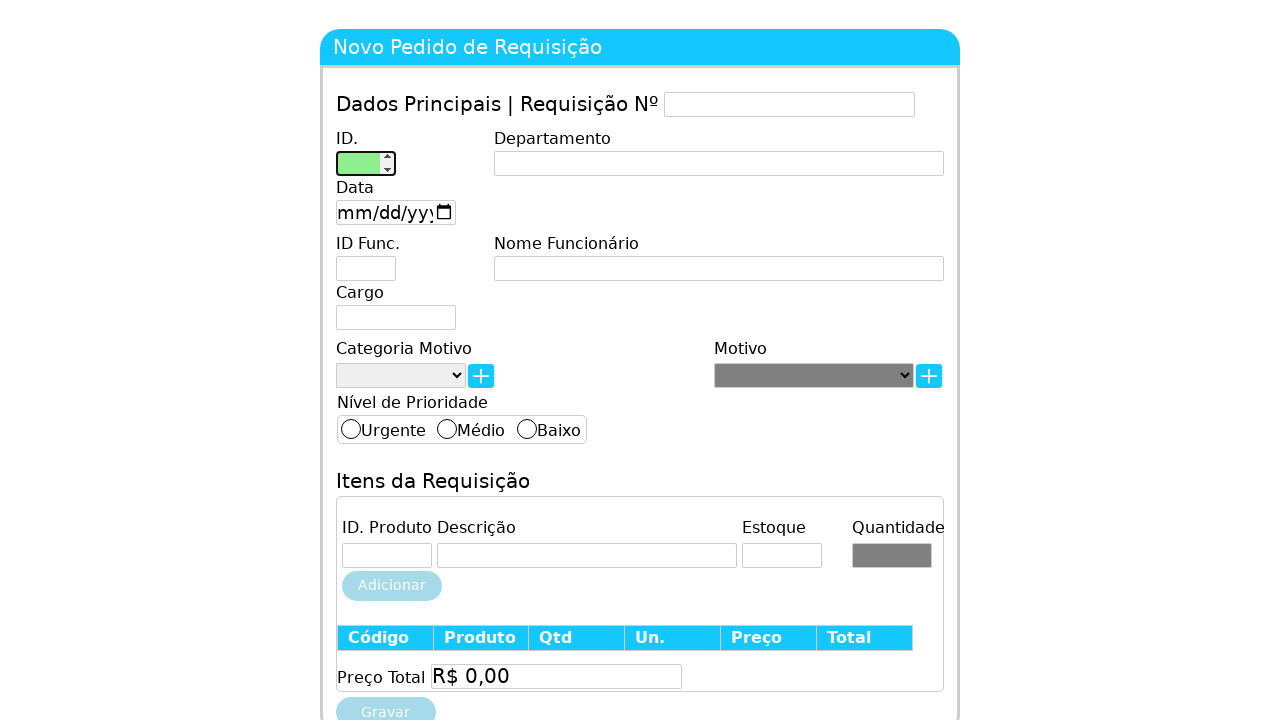

Clicked department ID field at (366, 163) on #idDepartamento
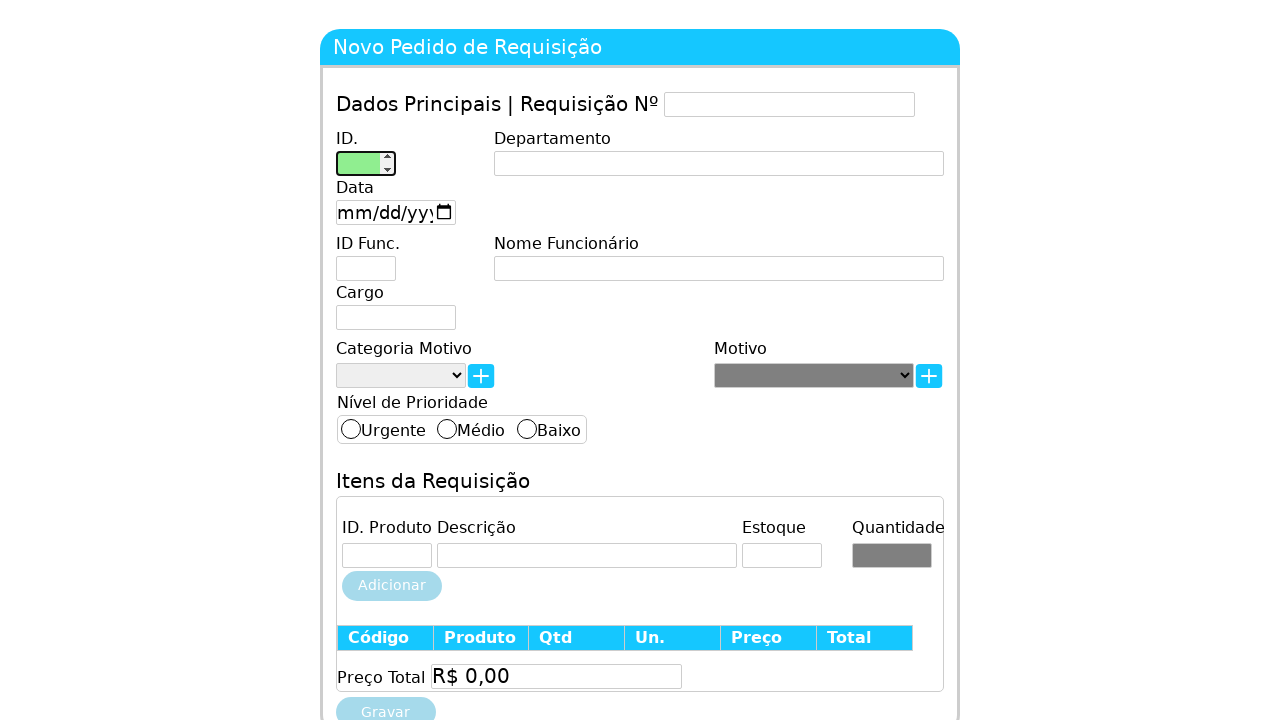

Entered department ID '3' on #idDepartamento
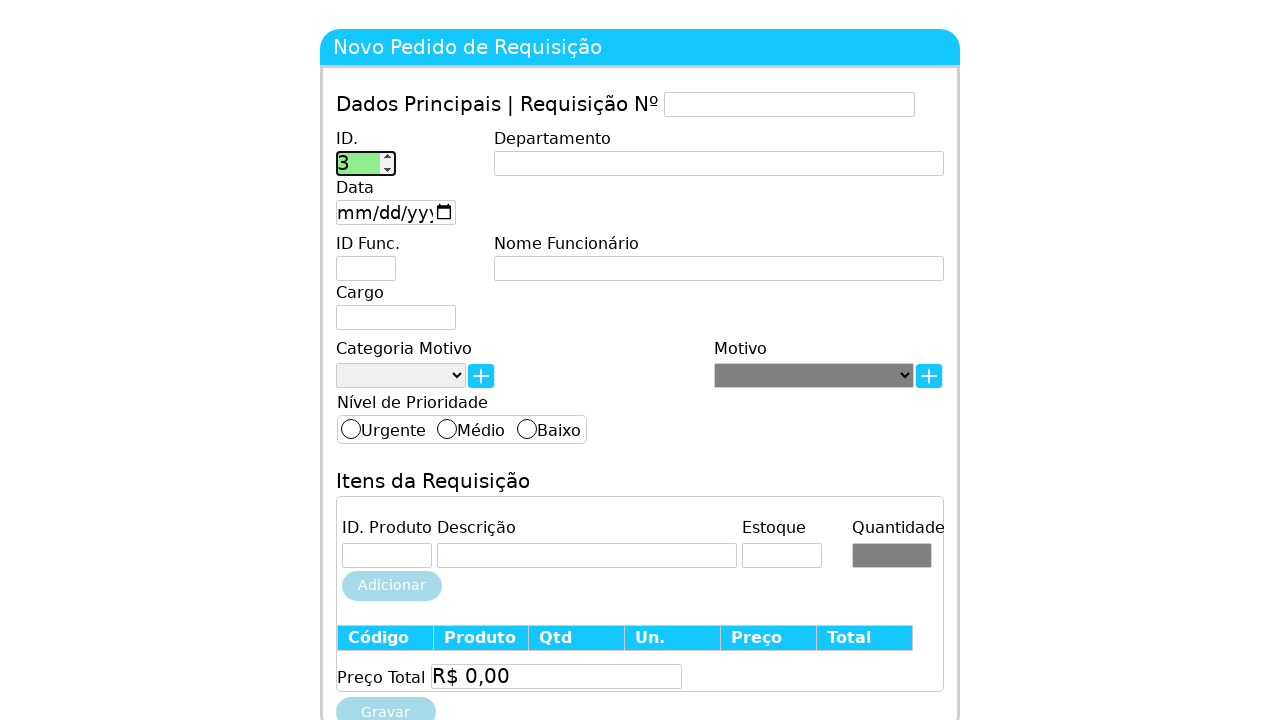

Clicked department name field to verify auto-population for ID 3 at (719, 163) on #departamento
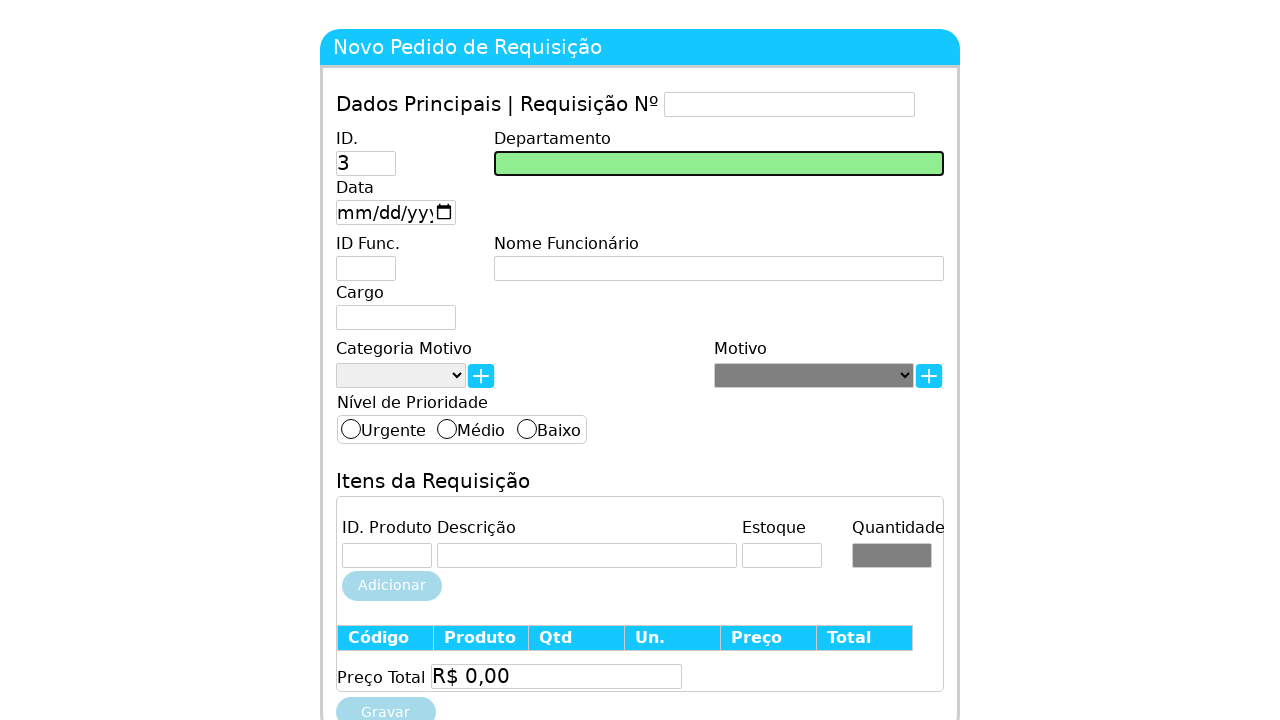

Cleared department ID field on #idDepartamento
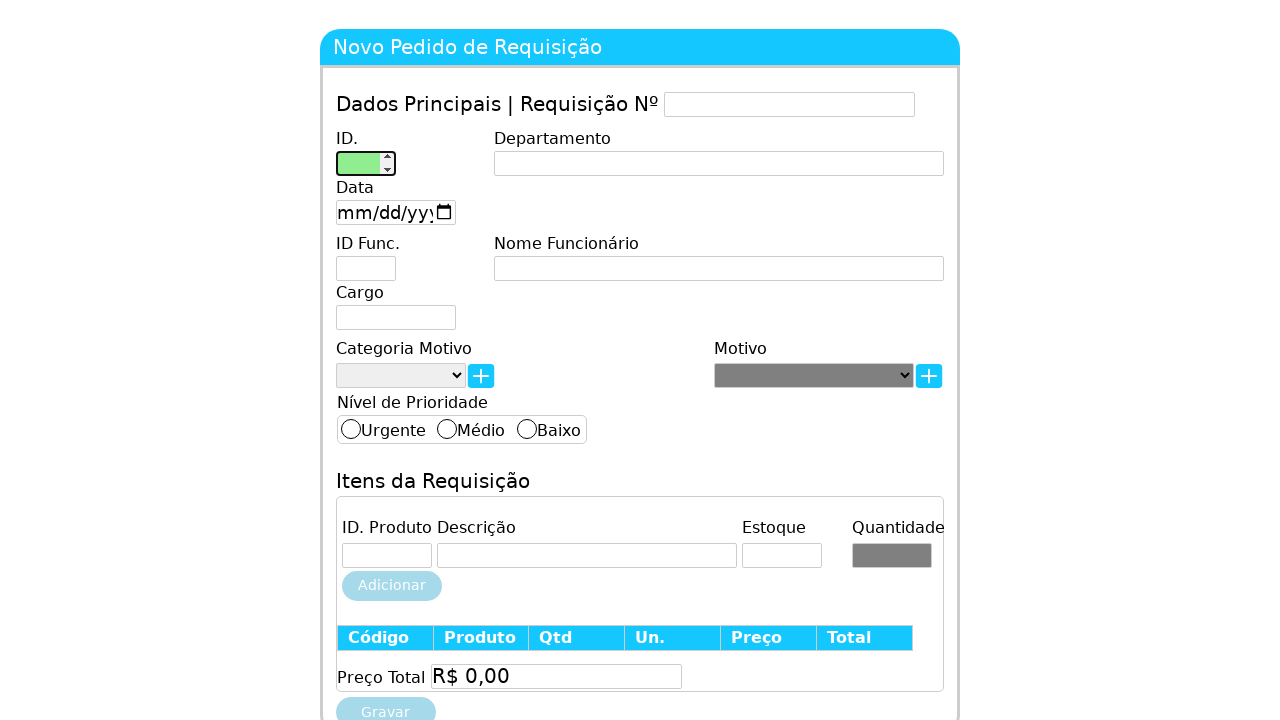

Clicked department ID field at (366, 163) on #idDepartamento
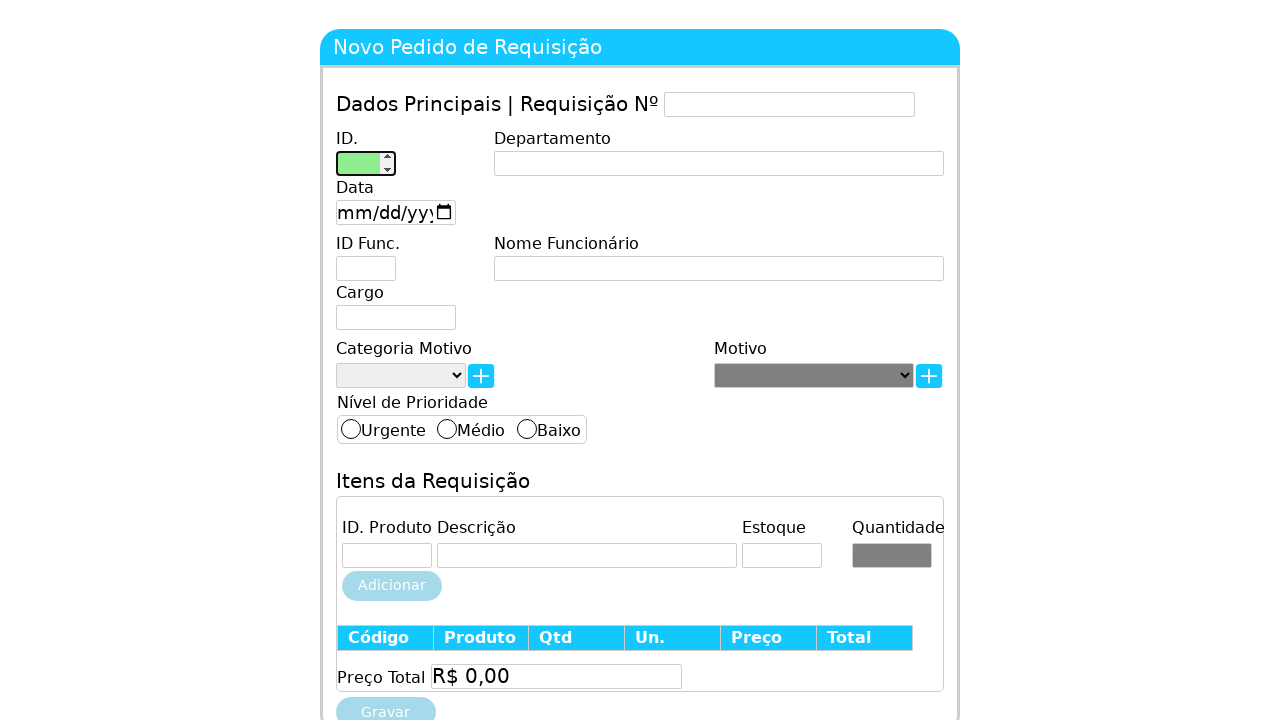

Entered department ID '4' on #idDepartamento
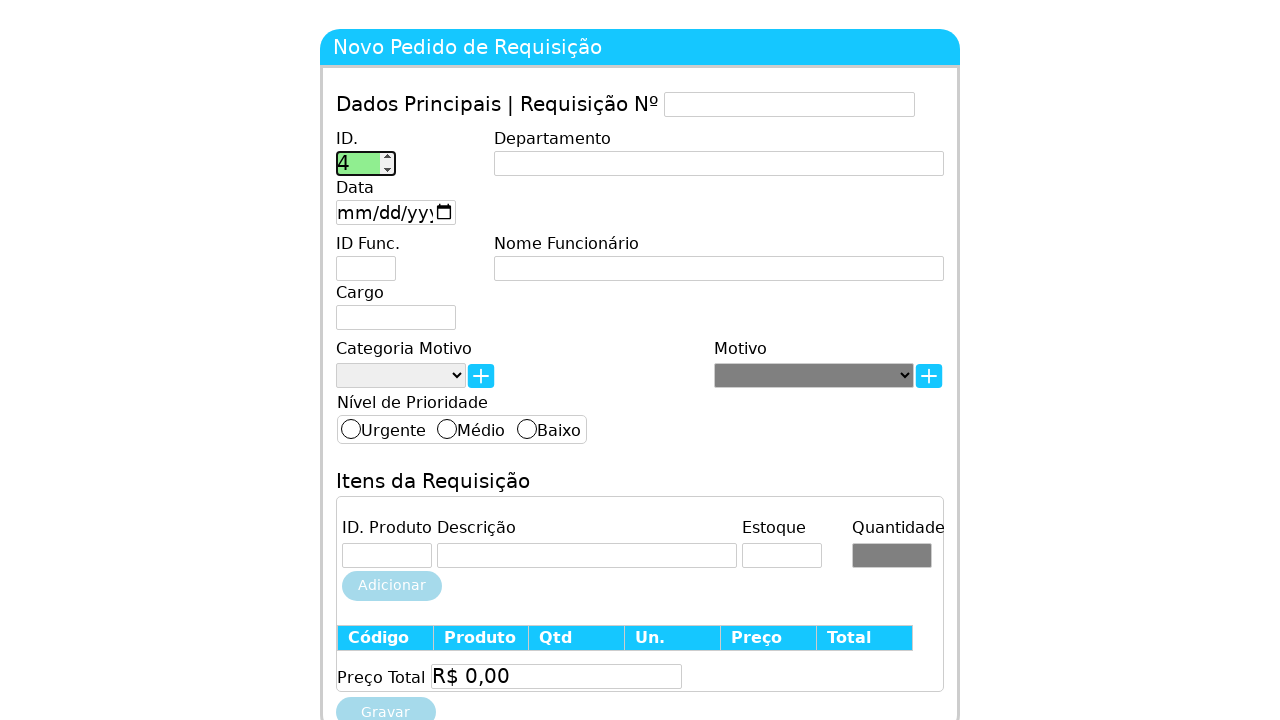

Clicked department name field to verify auto-population for ID 4 at (719, 163) on #departamento
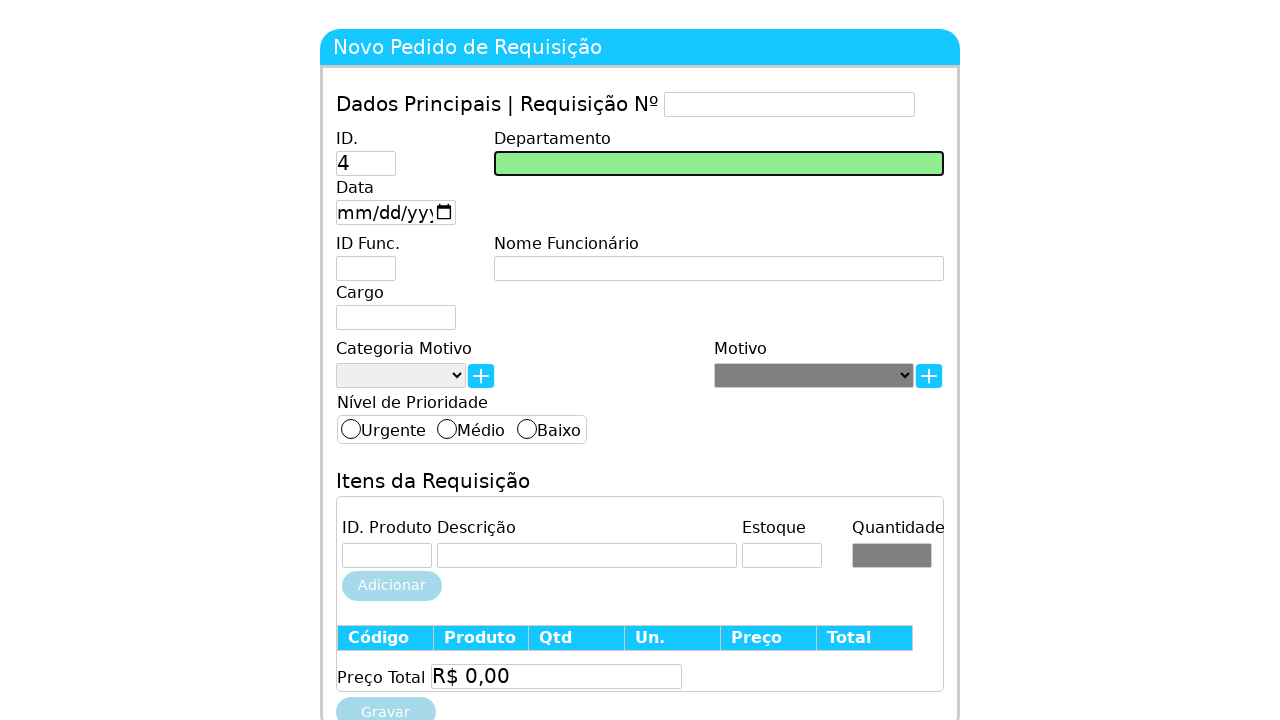

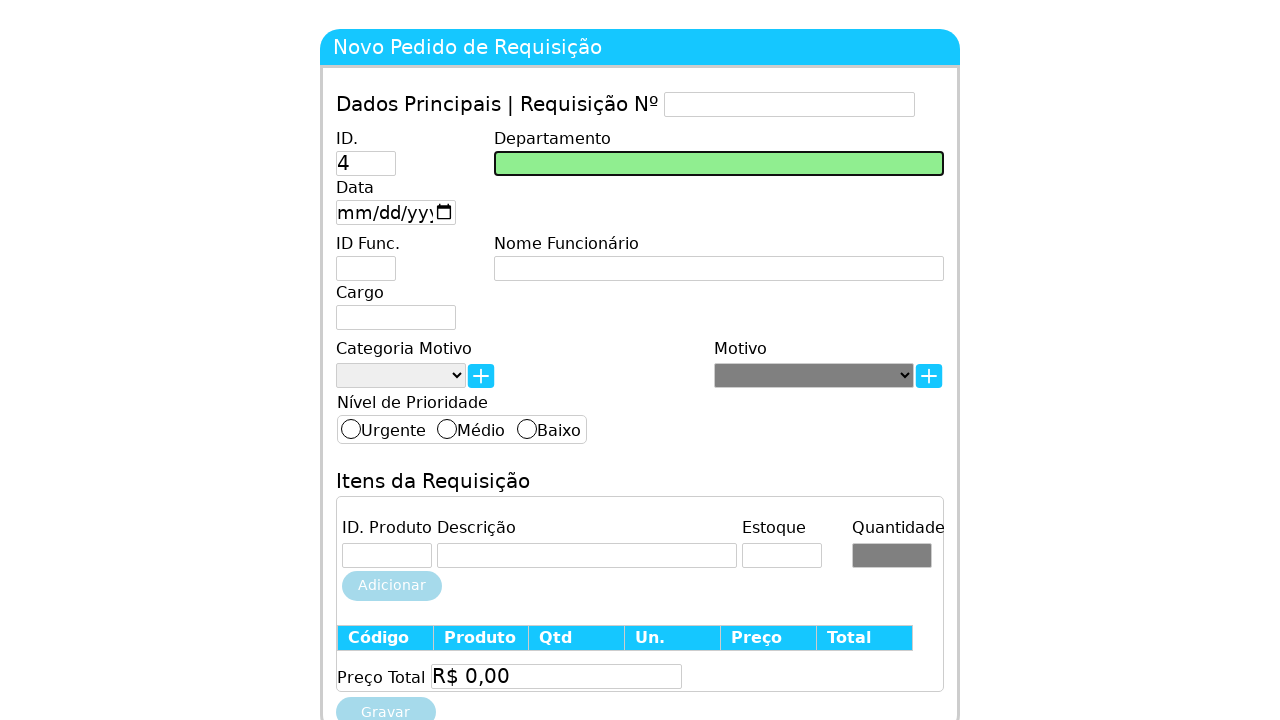